Tests various UI controls on a practice page including dropdown selection, radio buttons, and checkboxes without performing login

Starting URL: https://rahulshettyacademy.com/loginpagePractise/

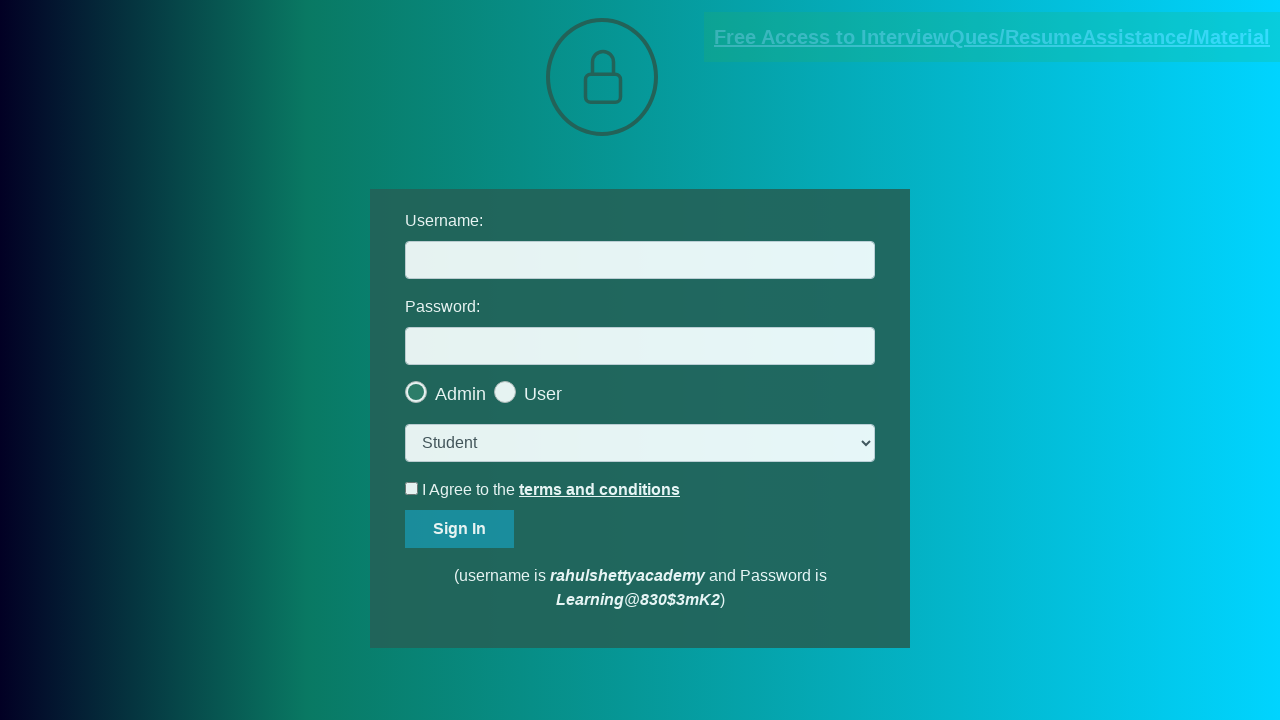

Selected 'Consultant' from dropdown menu on xpath=//select[@class='form-control']
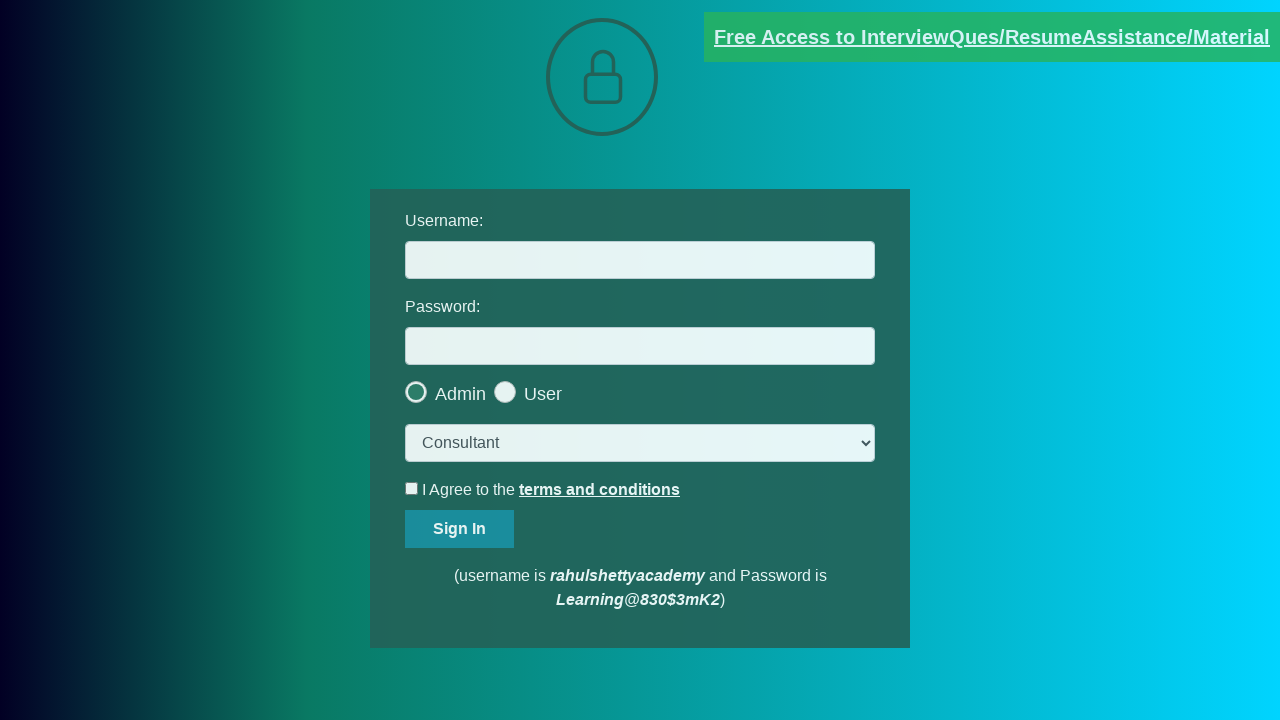

Clicked on 'User' radio button at (543, 394) on xpath=//span[@class='radiotextsty'][contains(.,'User')] >> nth=-1
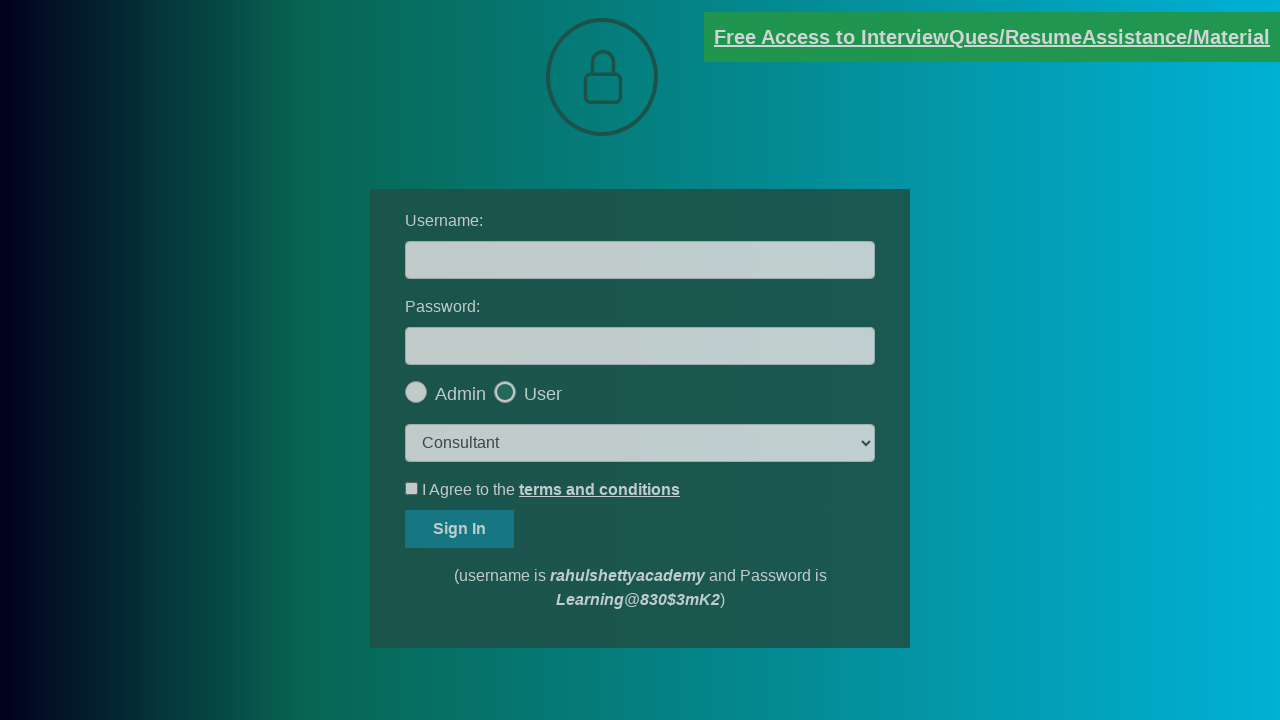

Clicked 'Okay' button on popup at (698, 144) on xpath=//button[@id='okayBtn']
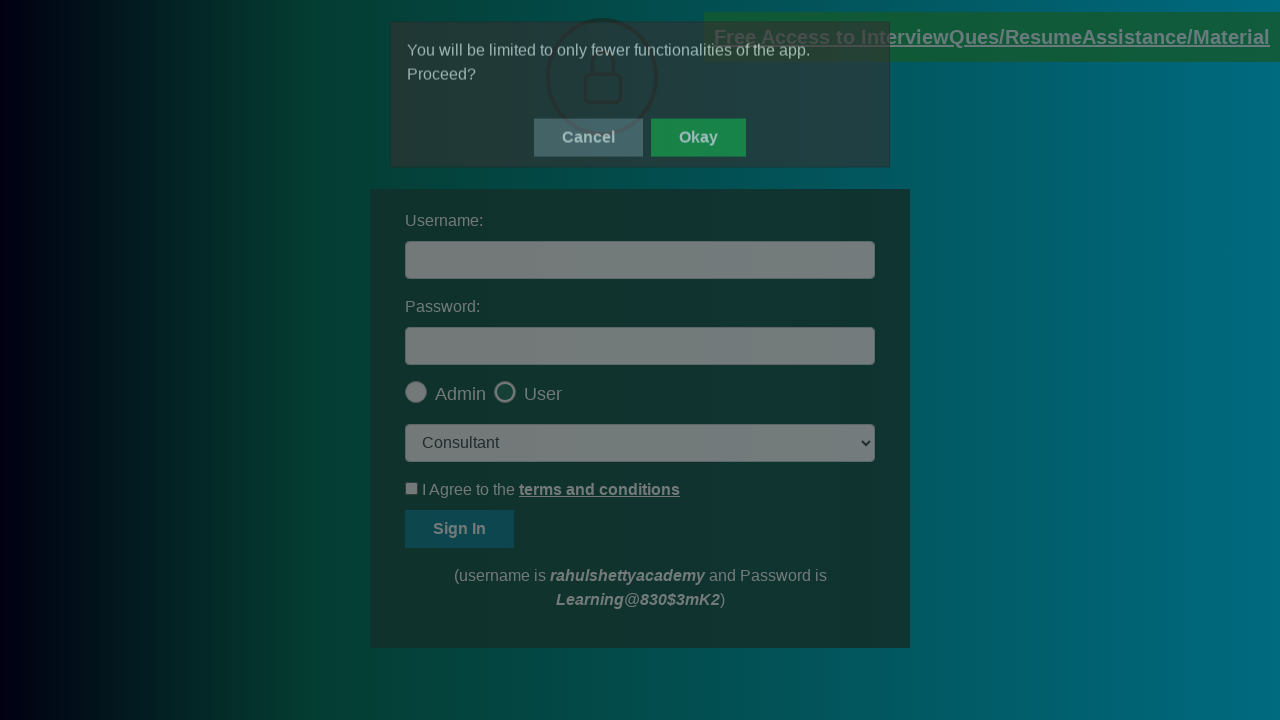

Checked the terms checkbox at (412, 488) on xpath=//input[@id='terms']
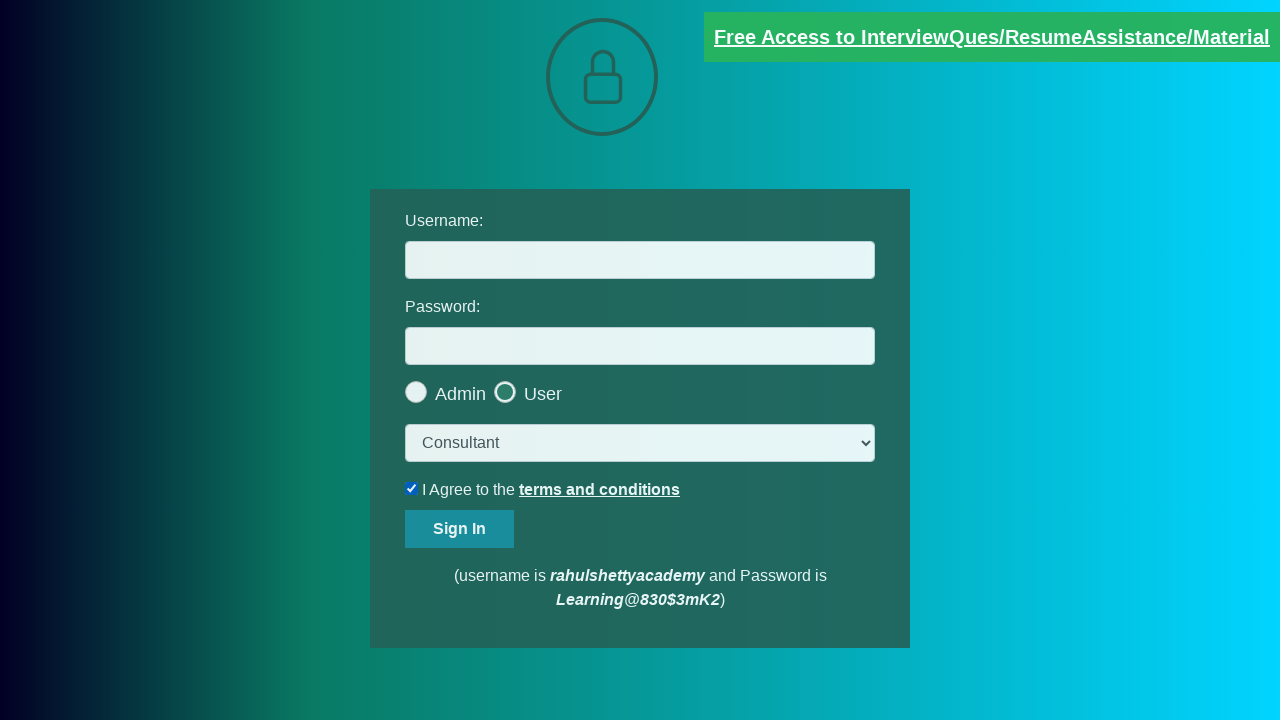

Unchecked the terms checkbox at (412, 488) on xpath=//input[@id='terms']
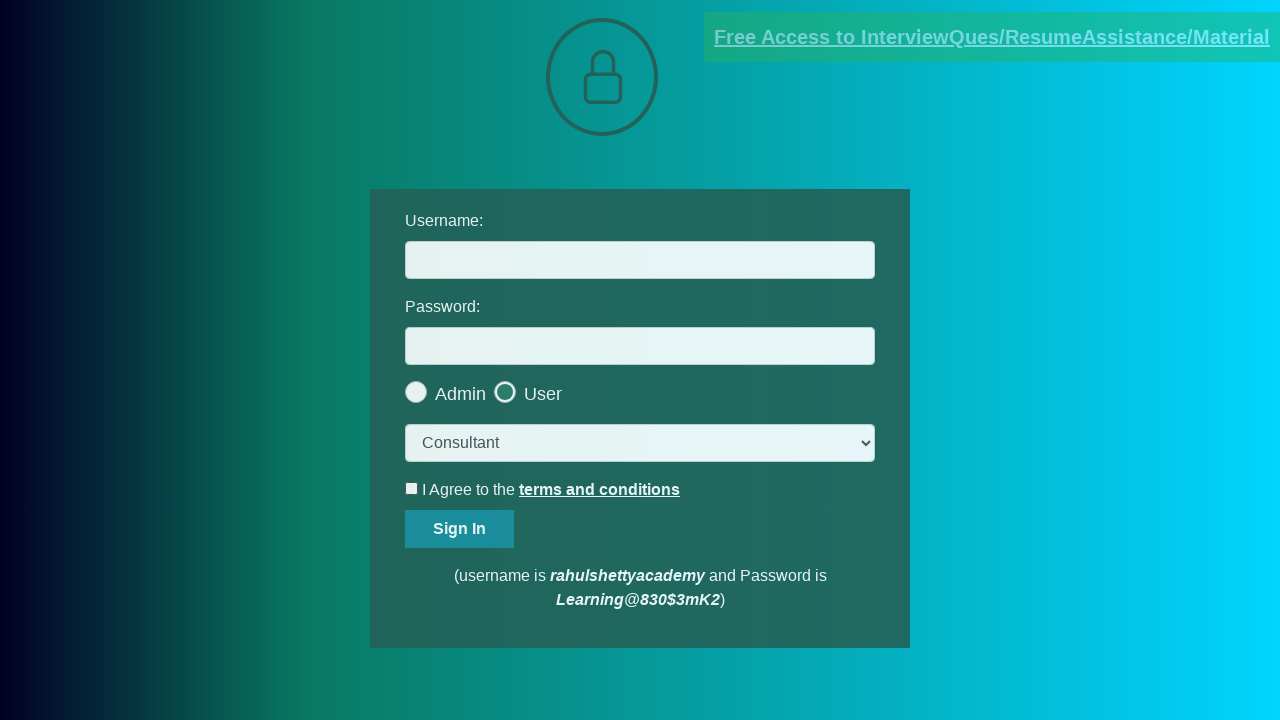

Verified document request link is present with expected attribute
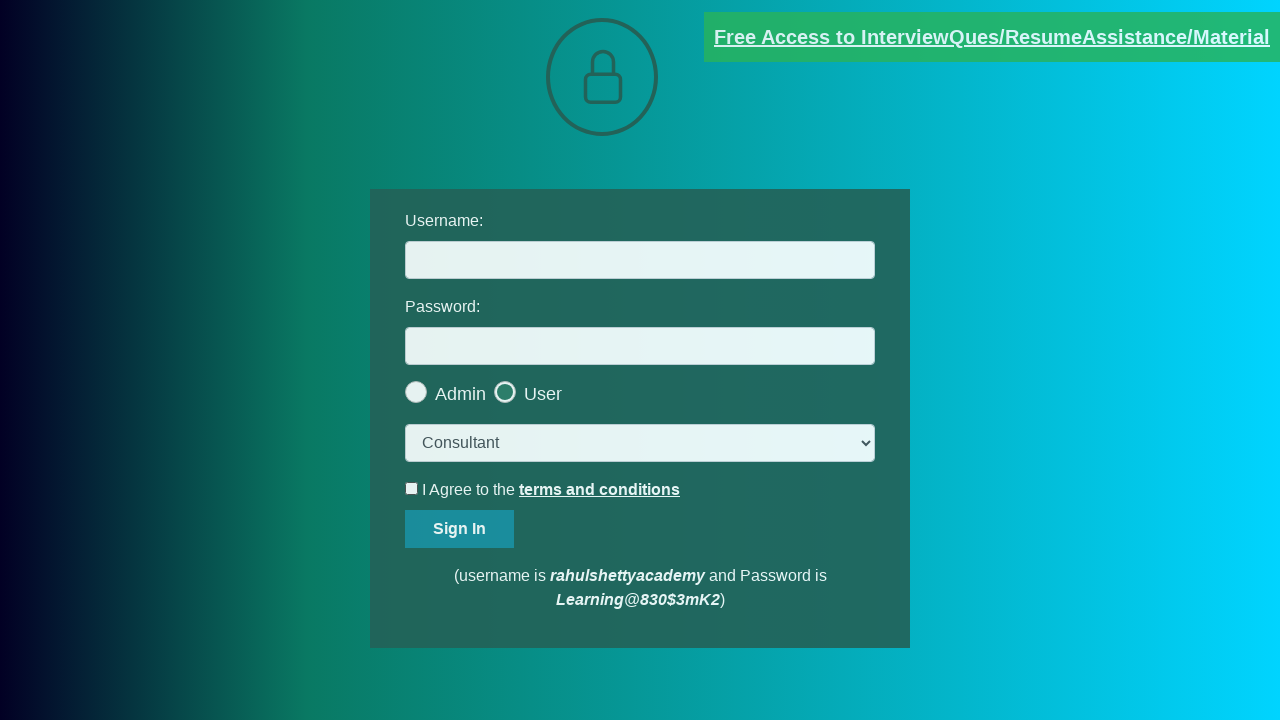

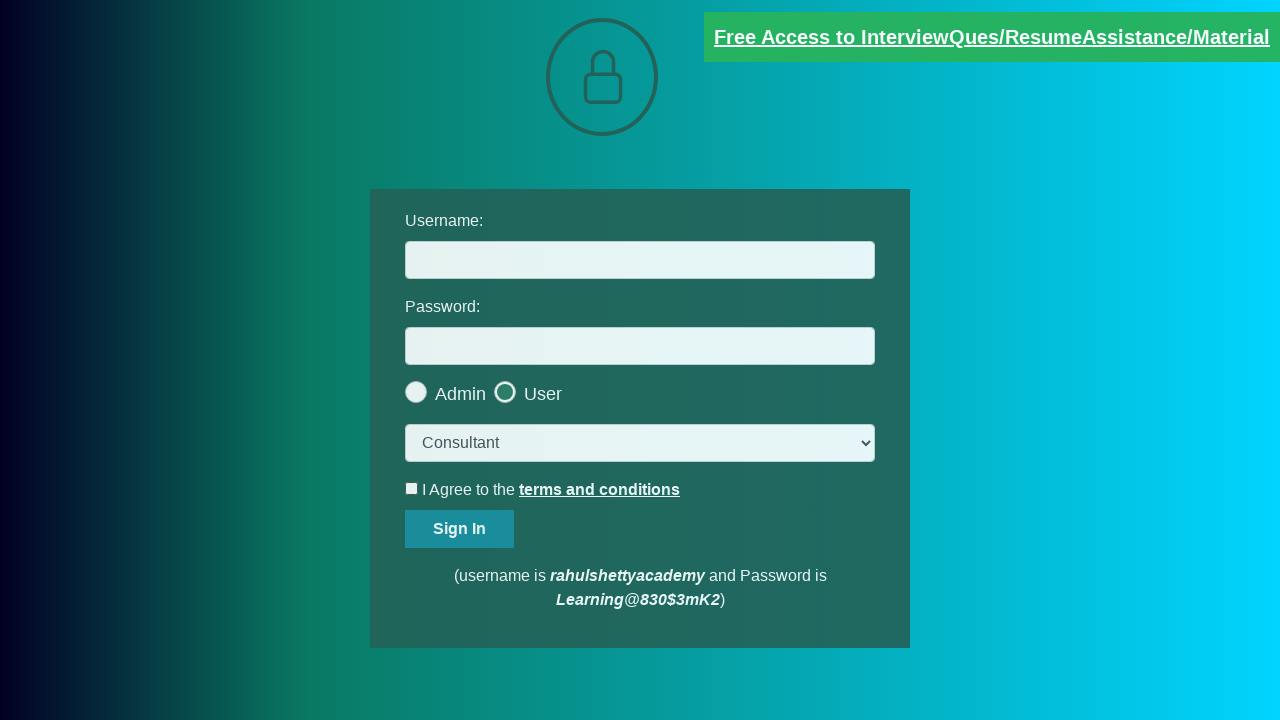